Tests dynamic content loading where an element is initially hidden on the page. Clicking Start triggers loading, then waits for and verifies that the hidden finish element becomes visible.

Starting URL: http://the-internet.herokuapp.com/dynamic_loading/1

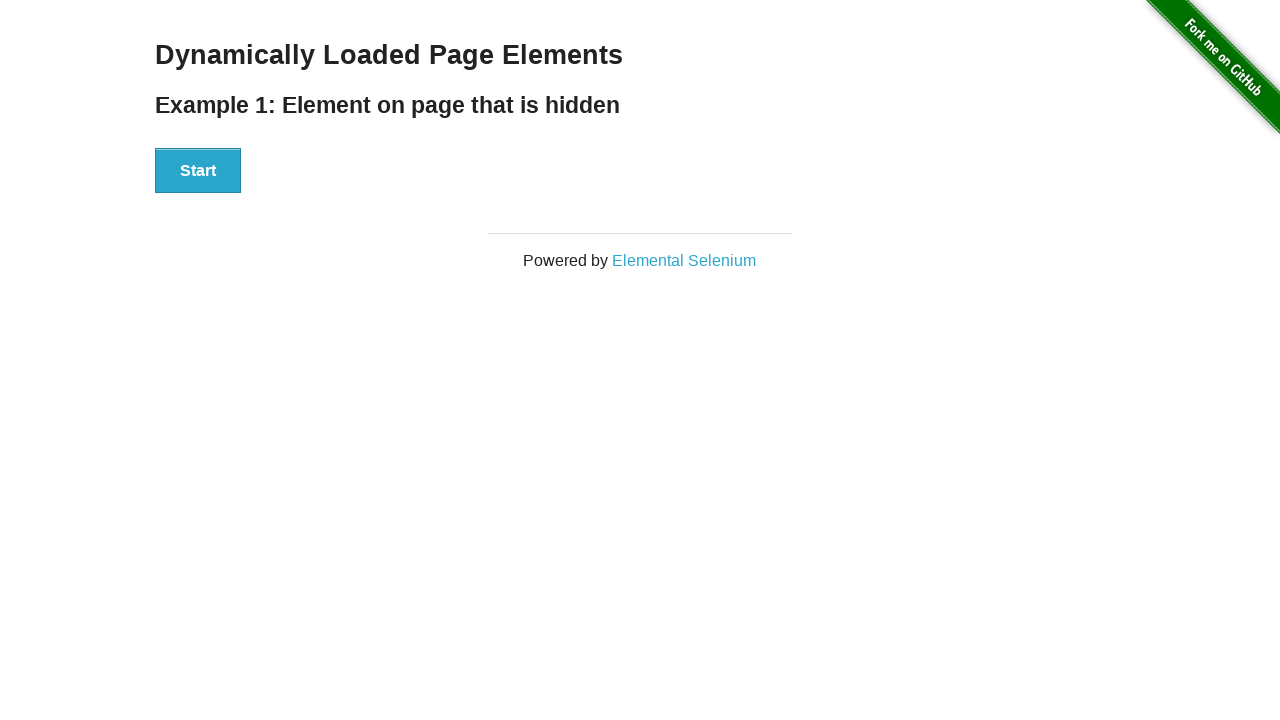

Clicked Start button to trigger dynamic content loading at (198, 171) on #start button
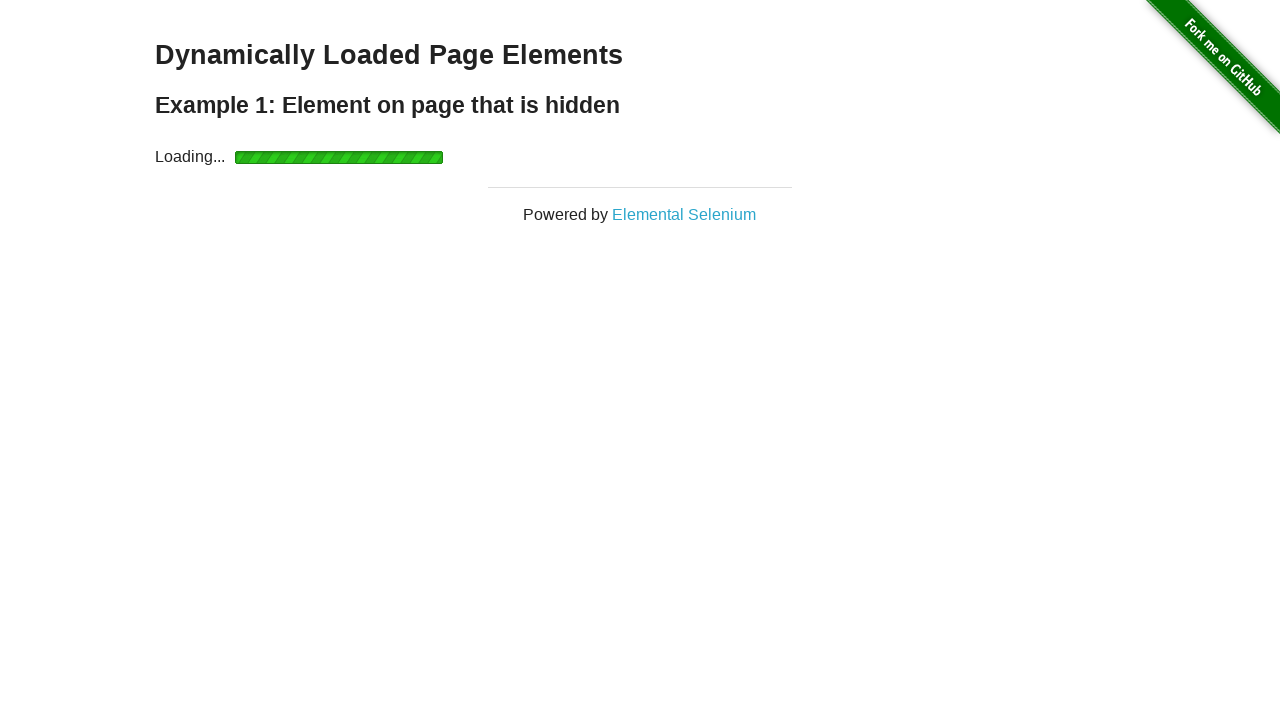

Waited for finish element to become visible after loading
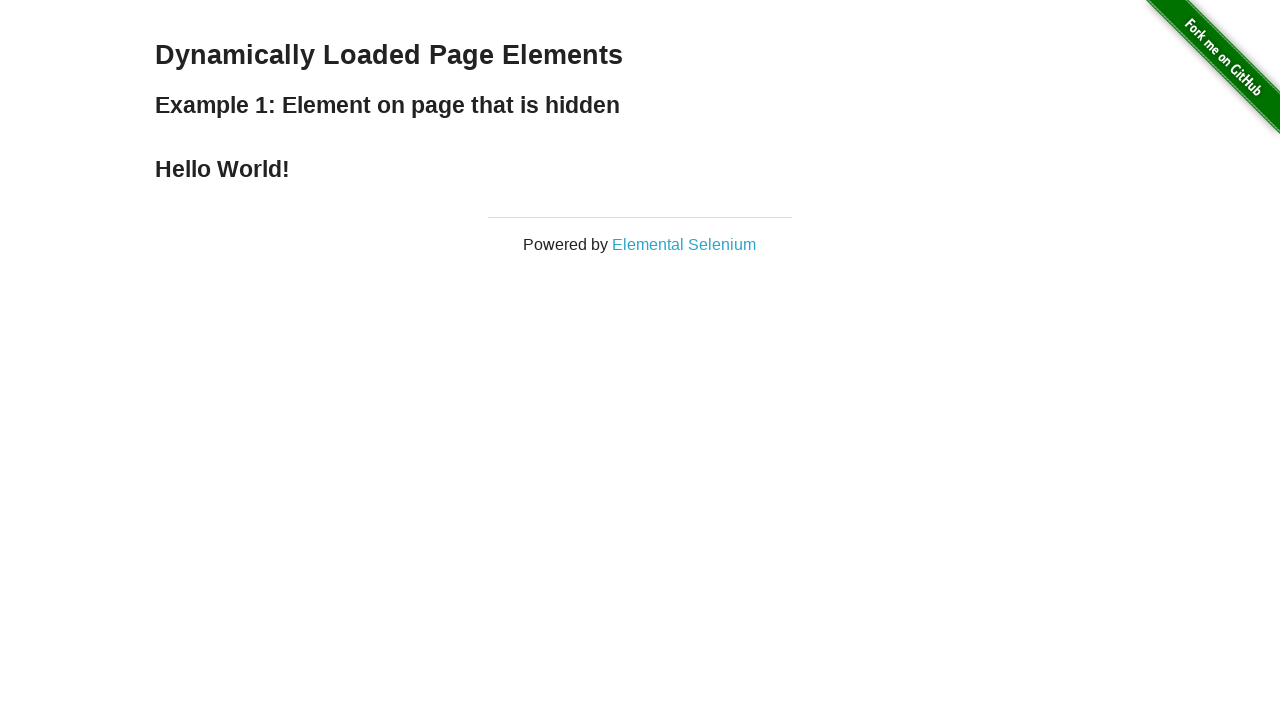

Verified that finish element is visible on the page
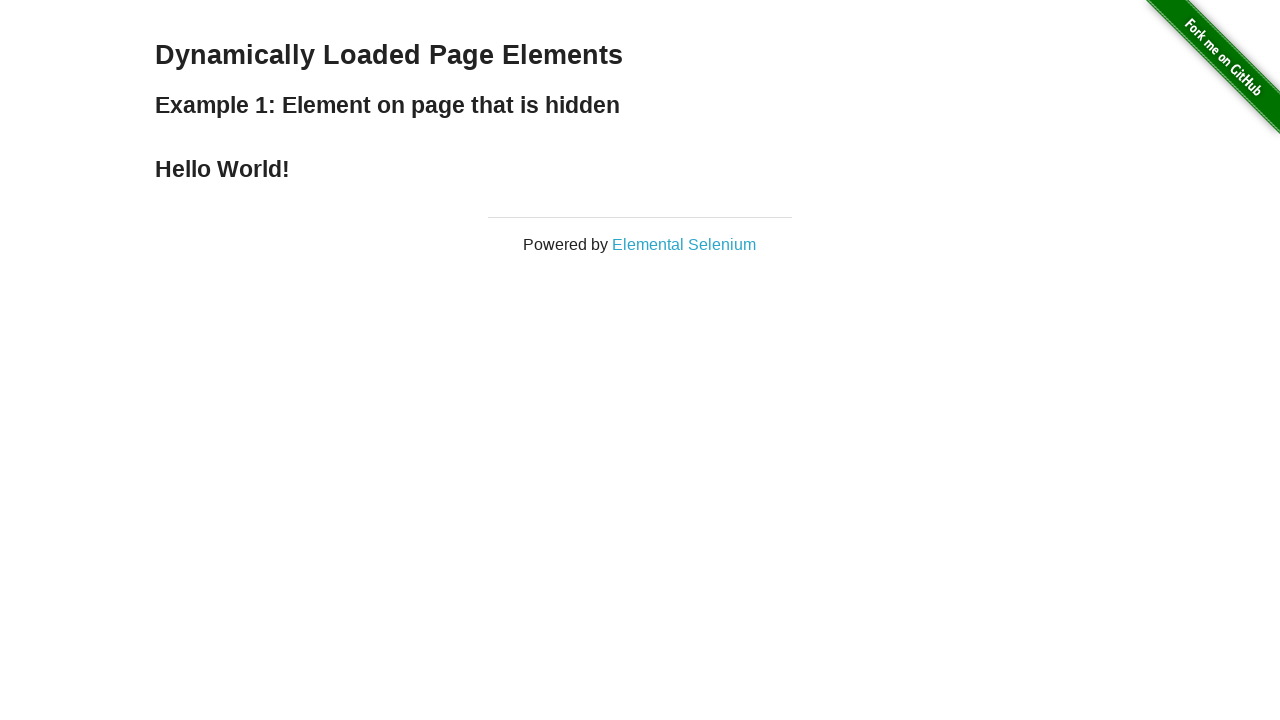

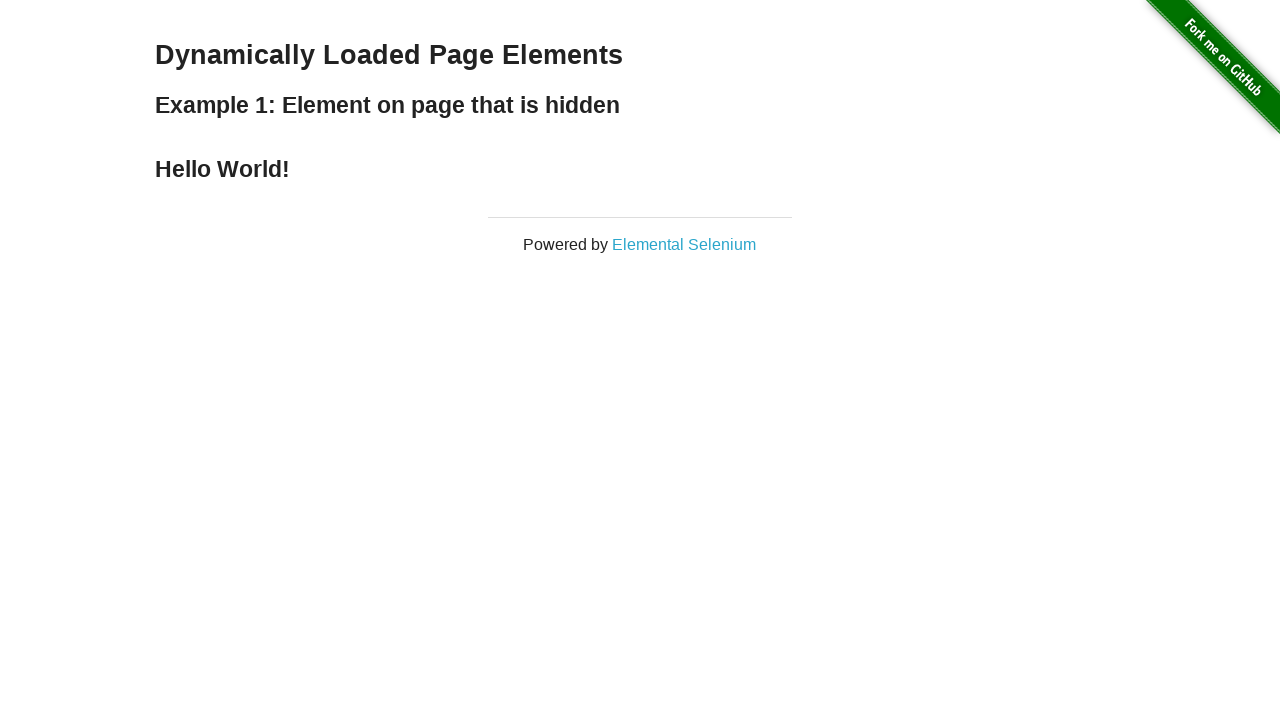